Tests dynamic dropdown selection for flight origin and destination stations, and verifies round trip option enables return date field

Starting URL: https://rahulshettyacademy.com/dropdownsPractise/

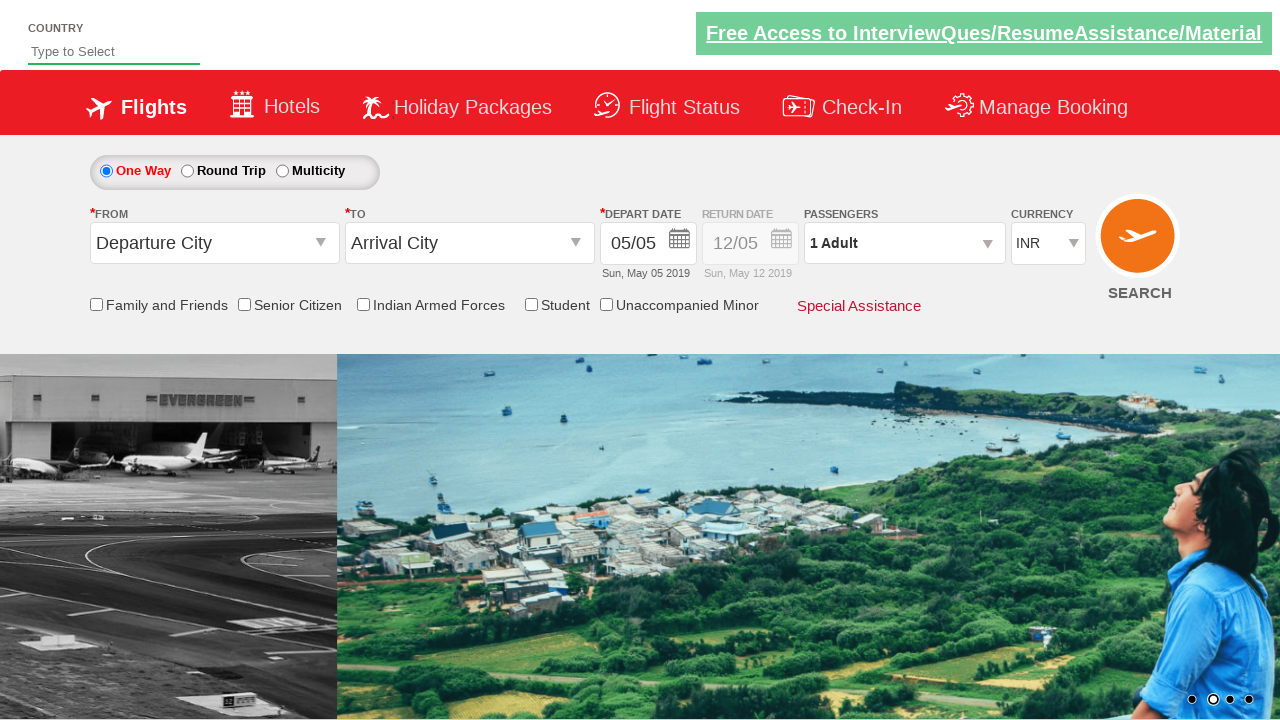

Clicked origin station dropdown at (214, 243) on #ctl00_mainContent_ddl_originStation1_CTXT
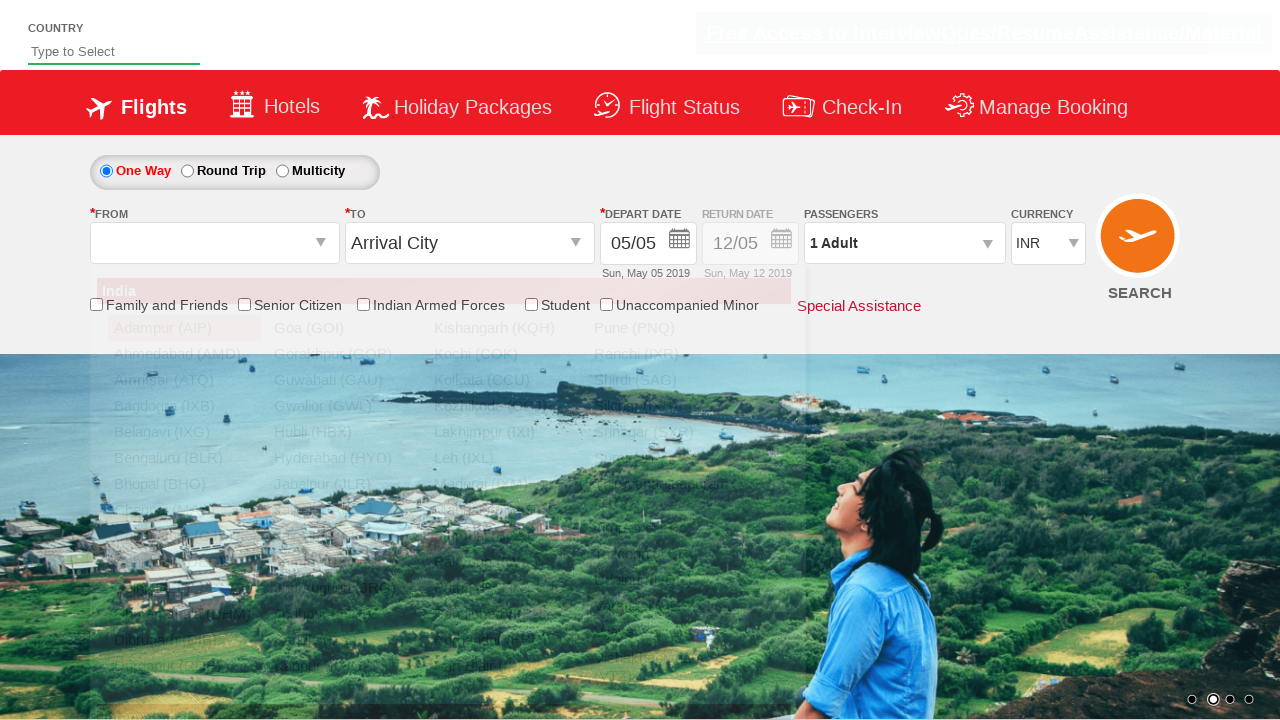

Selected AMD (Ahmedabad) as origin station at (184, 354) on xpath=//a[@value='AMD']
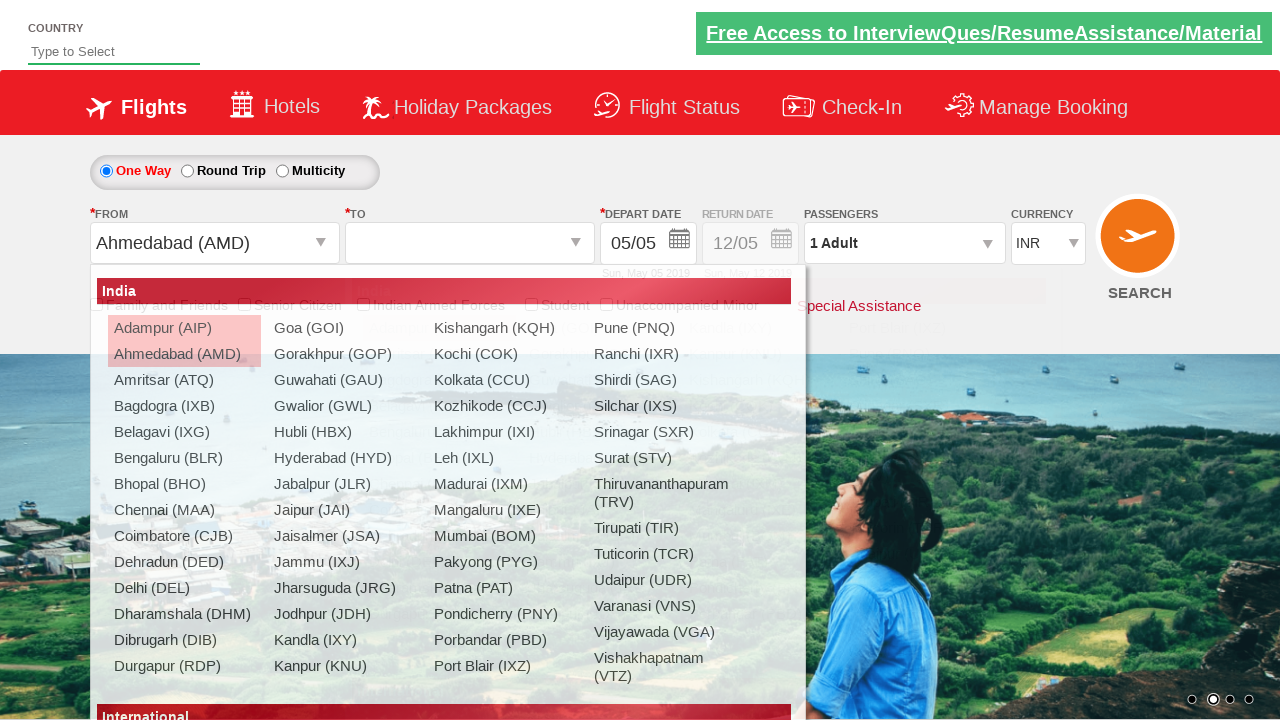

Waited 1000ms for dropdown to close
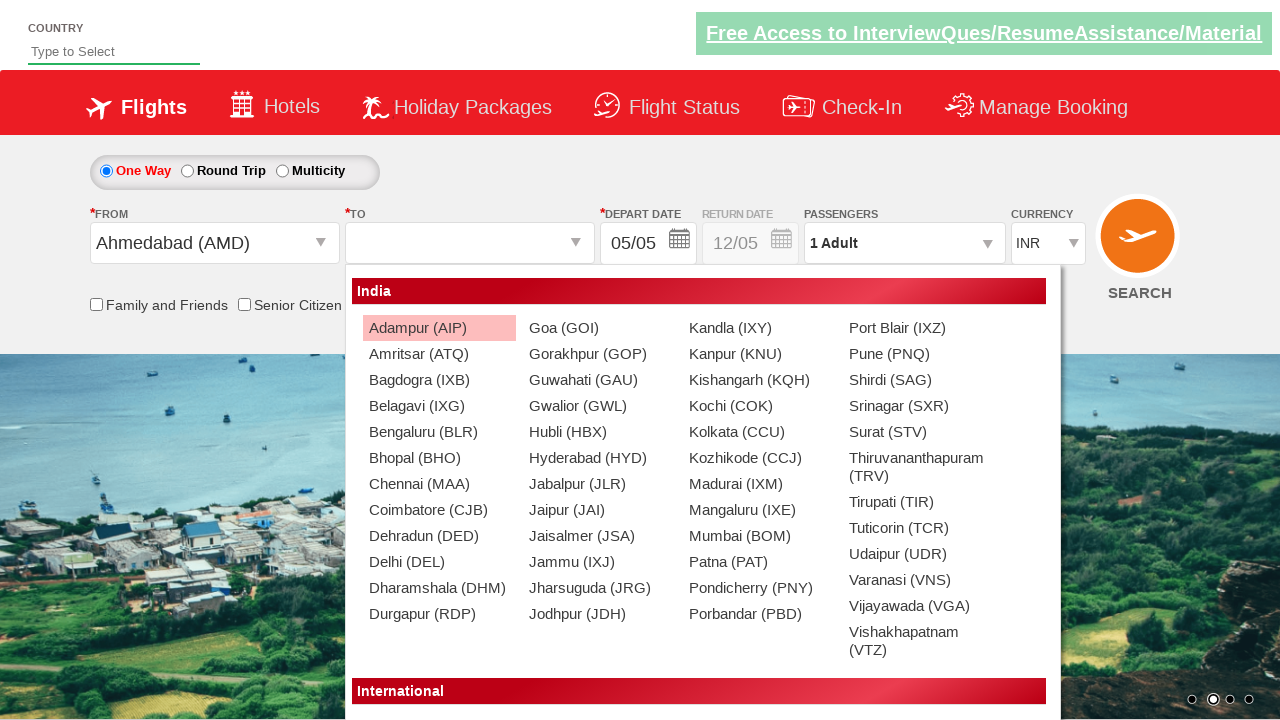

Selected BLR (Bangalore) as destination station at (439, 432) on xpath=//div[@id='glsctl00_mainContent_ddl_destinationStation1_CTNR']//a[@value='
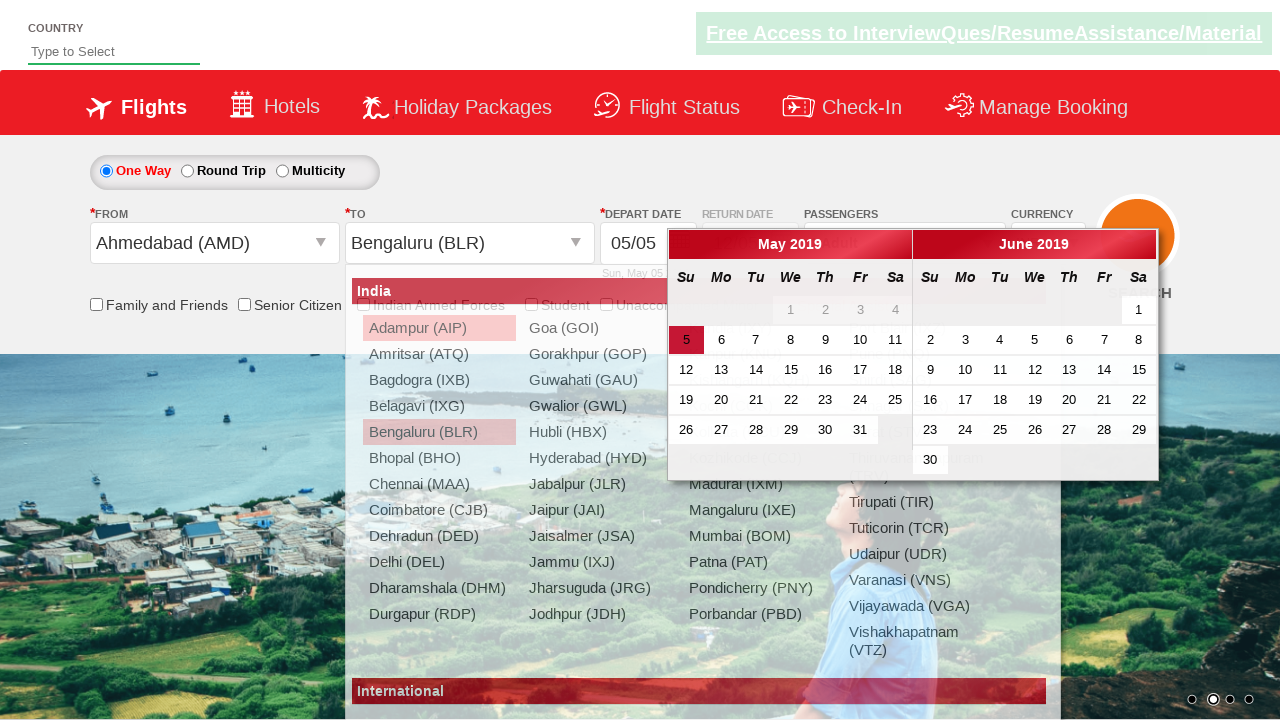

Selected round trip option at (187, 171) on #ctl00_mainContent_rbtnl_Trip_1
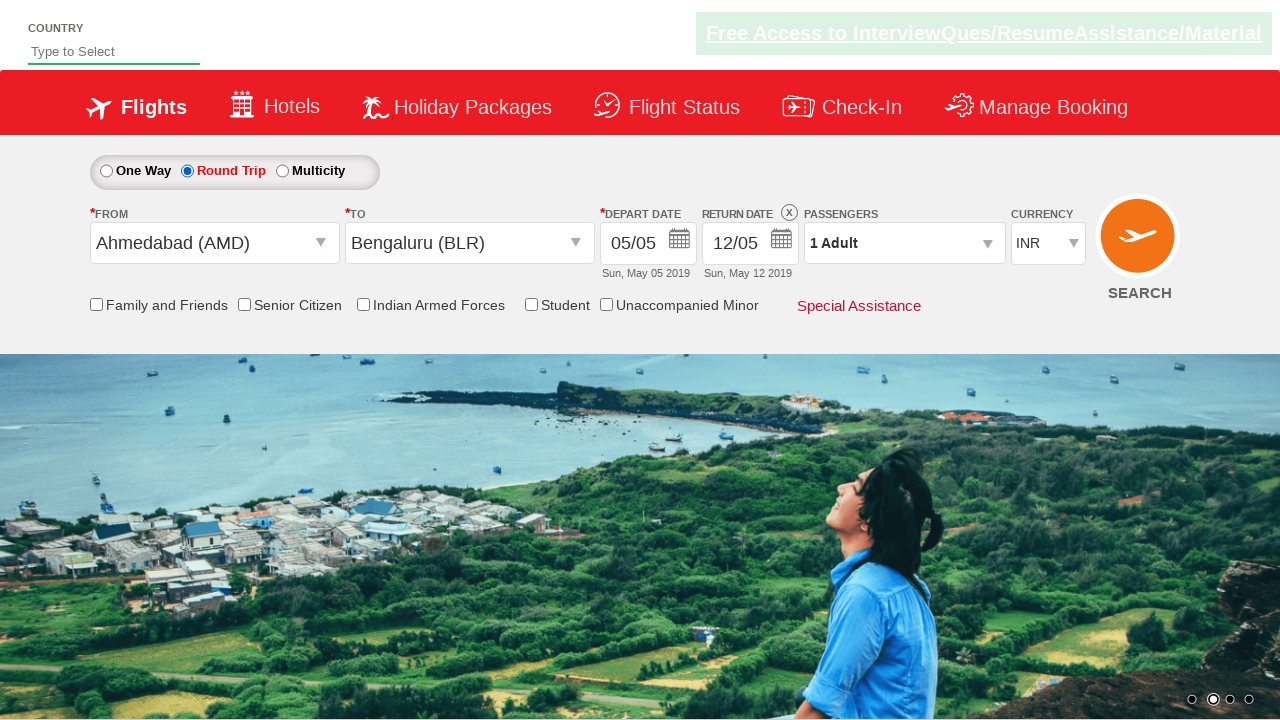

Return date field became enabled
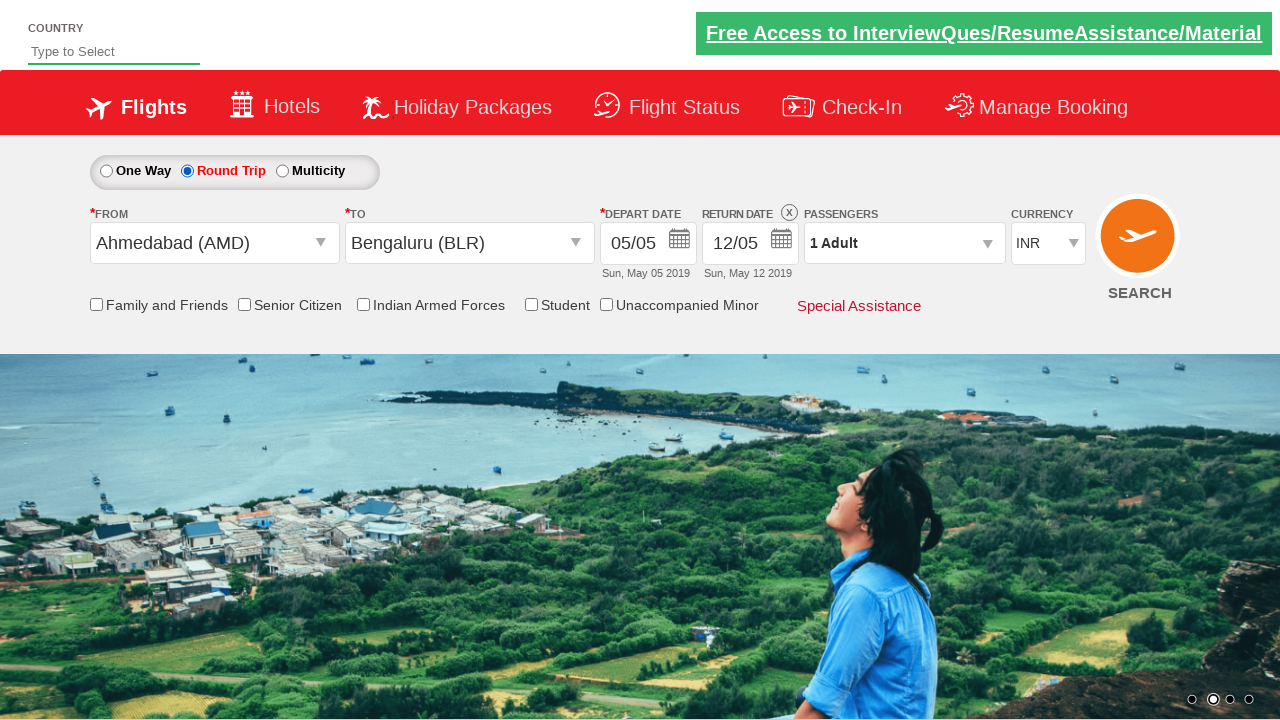

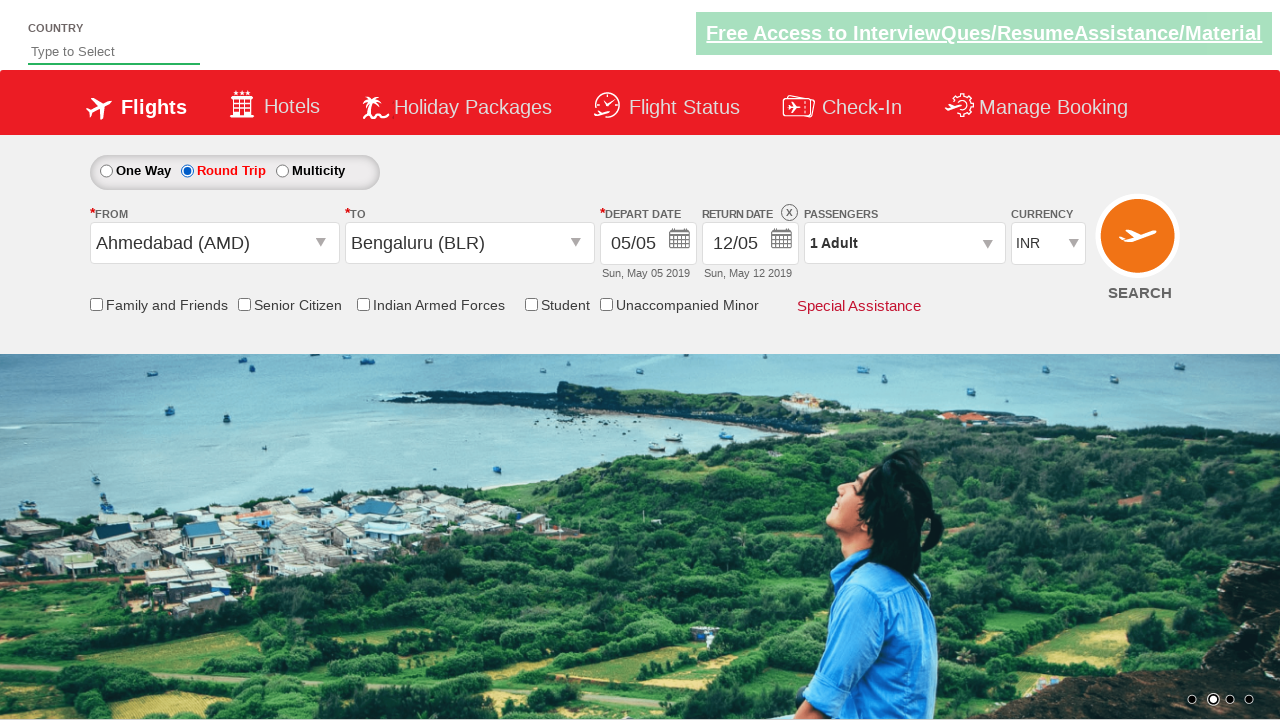